Tests registration form validation by submitting with mismatched password and confirmation password fields and verifying the error message is displayed.

Starting URL: https://naveenautomationlabs.com/opencart/index.php?route=common/home

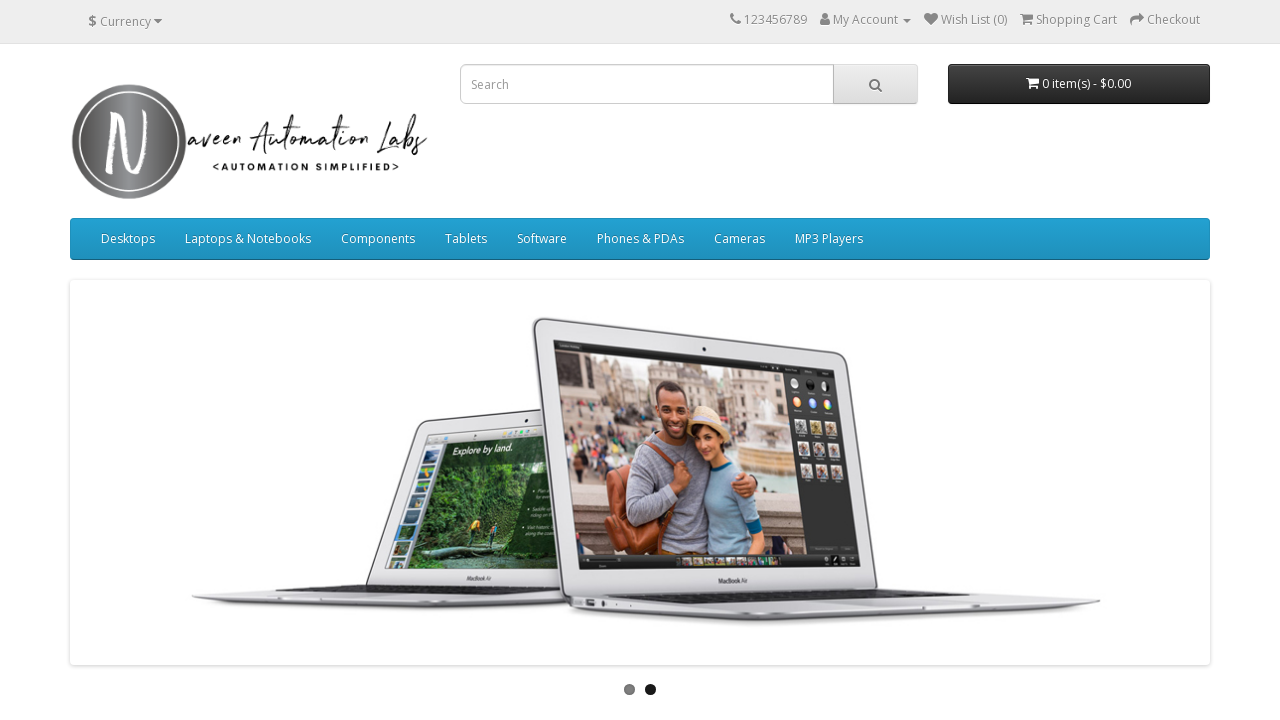

Clicked on 'My Account' dropdown at (866, 20) on xpath=//span[text()='My Account']
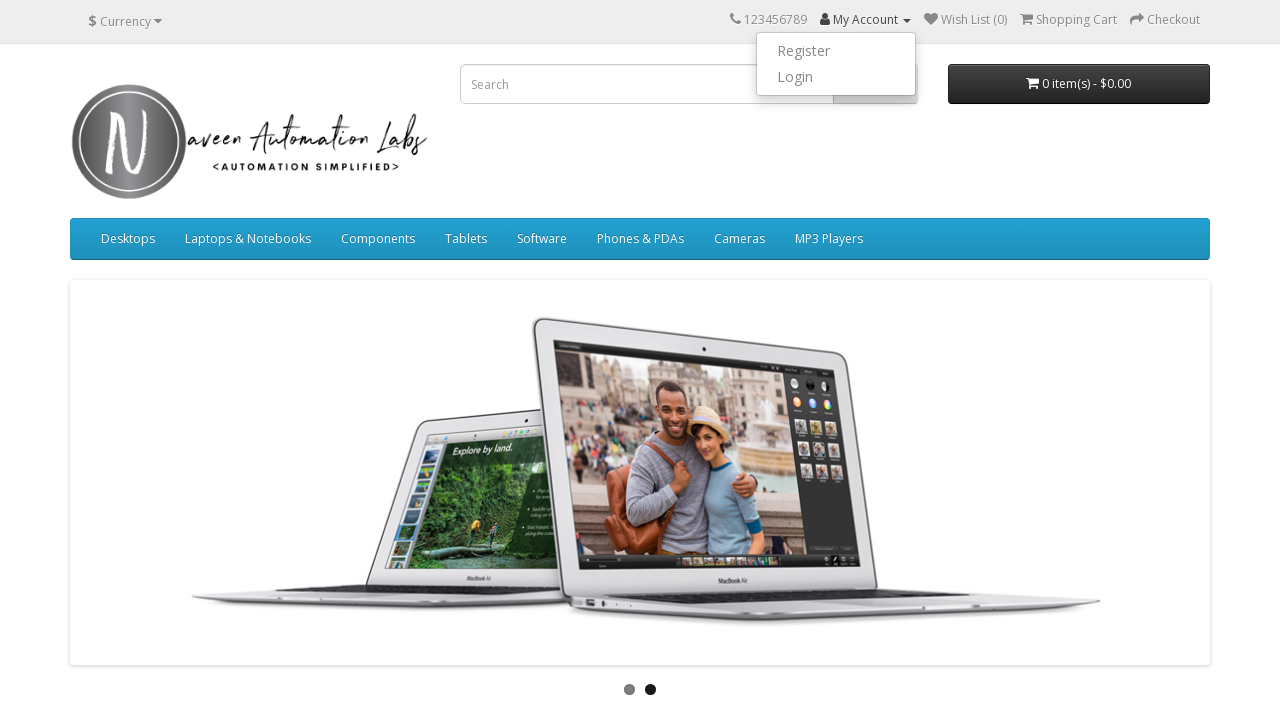

Clicked on 'Register' link at (836, 51) on xpath=//a[text()='Register']
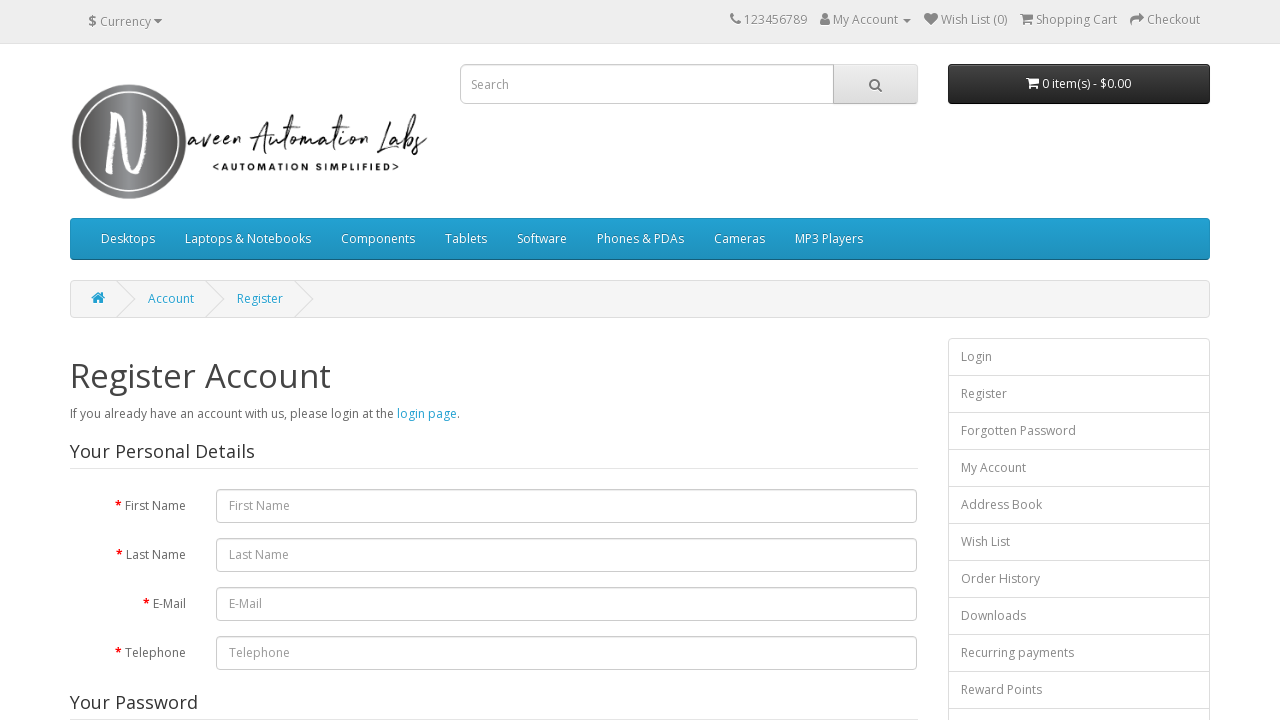

Registration page loaded and first name field is visible
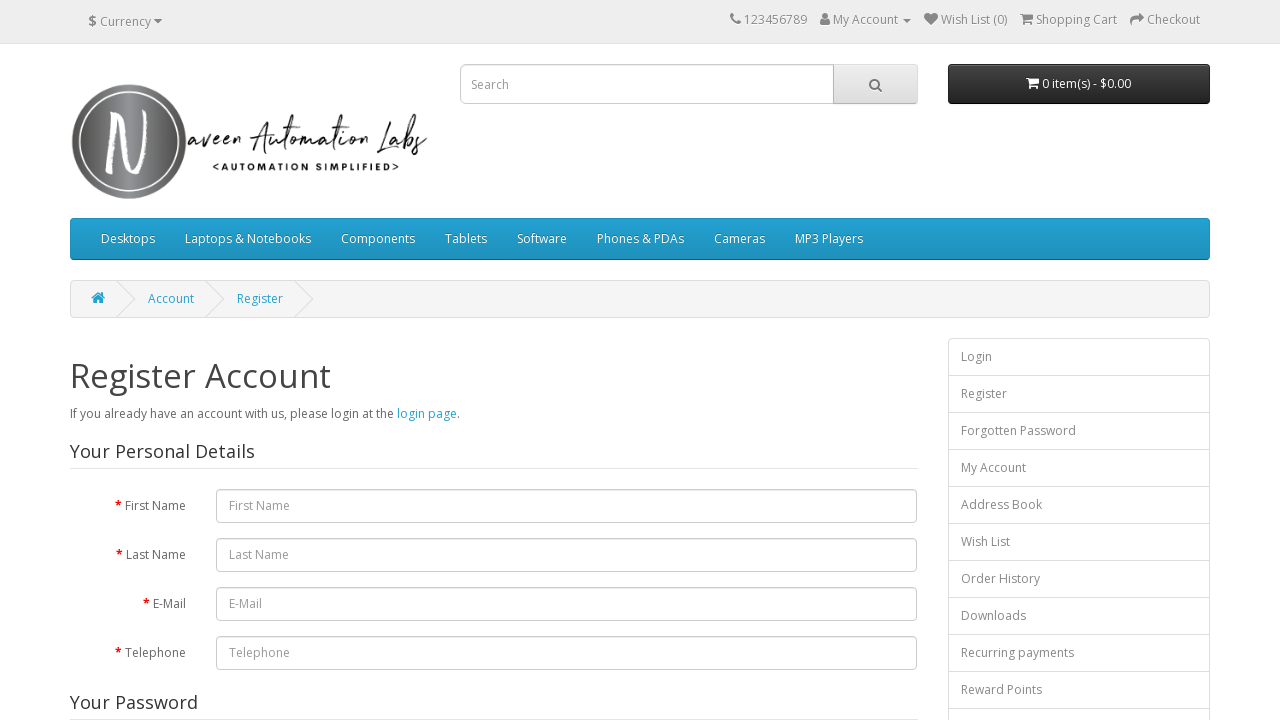

Filled first name field with 'Tom' on #input-firstname
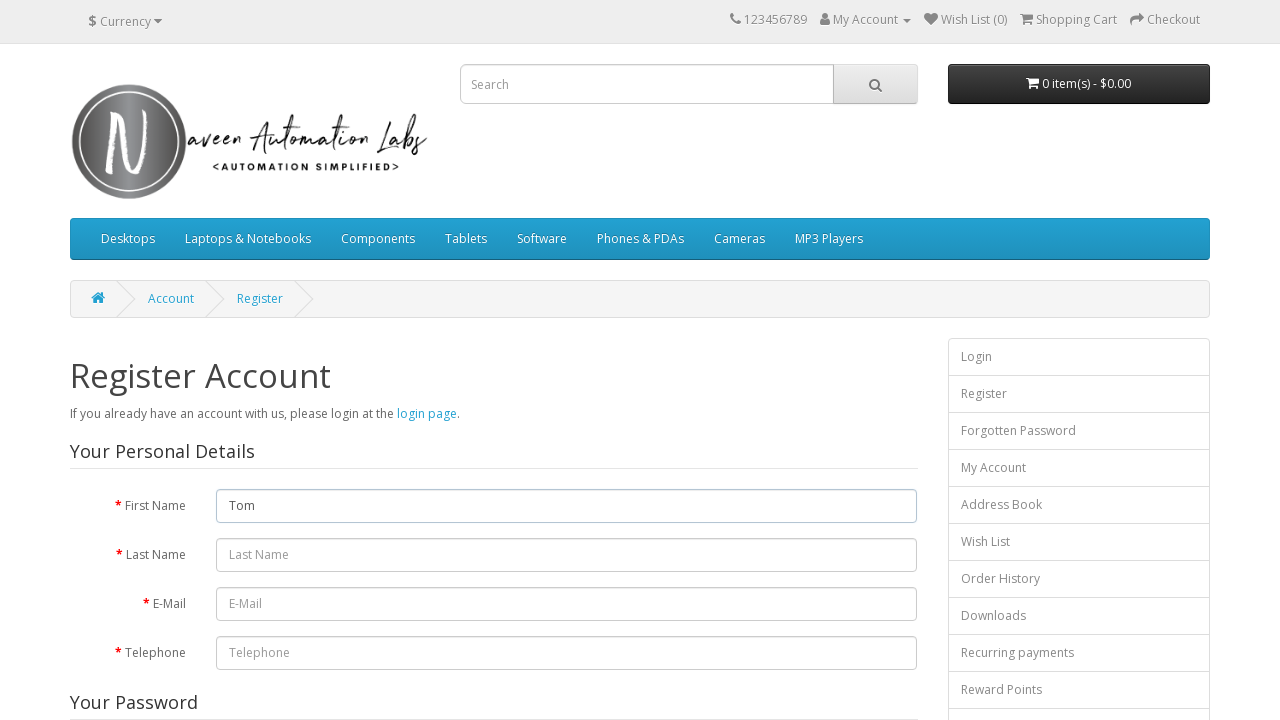

Filled last name field with 'Steve' on #input-lastname
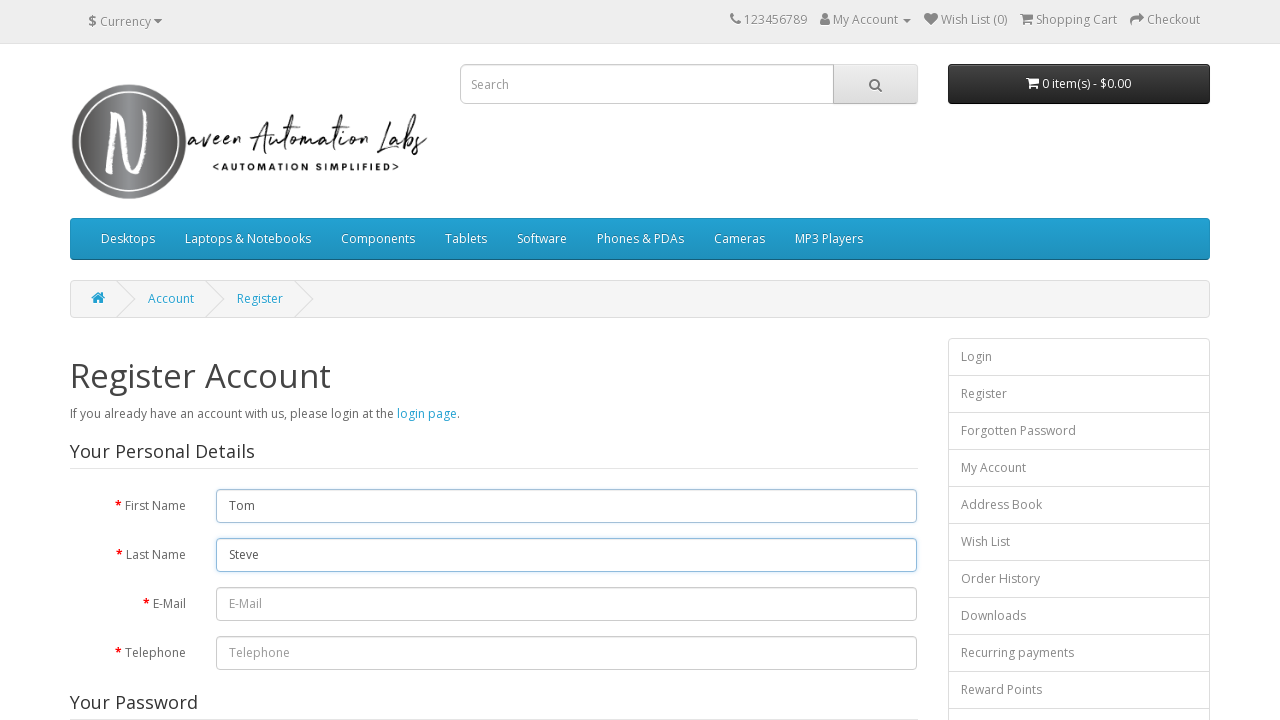

Filled email field with 'tomsteve392@email.com' on #input-email
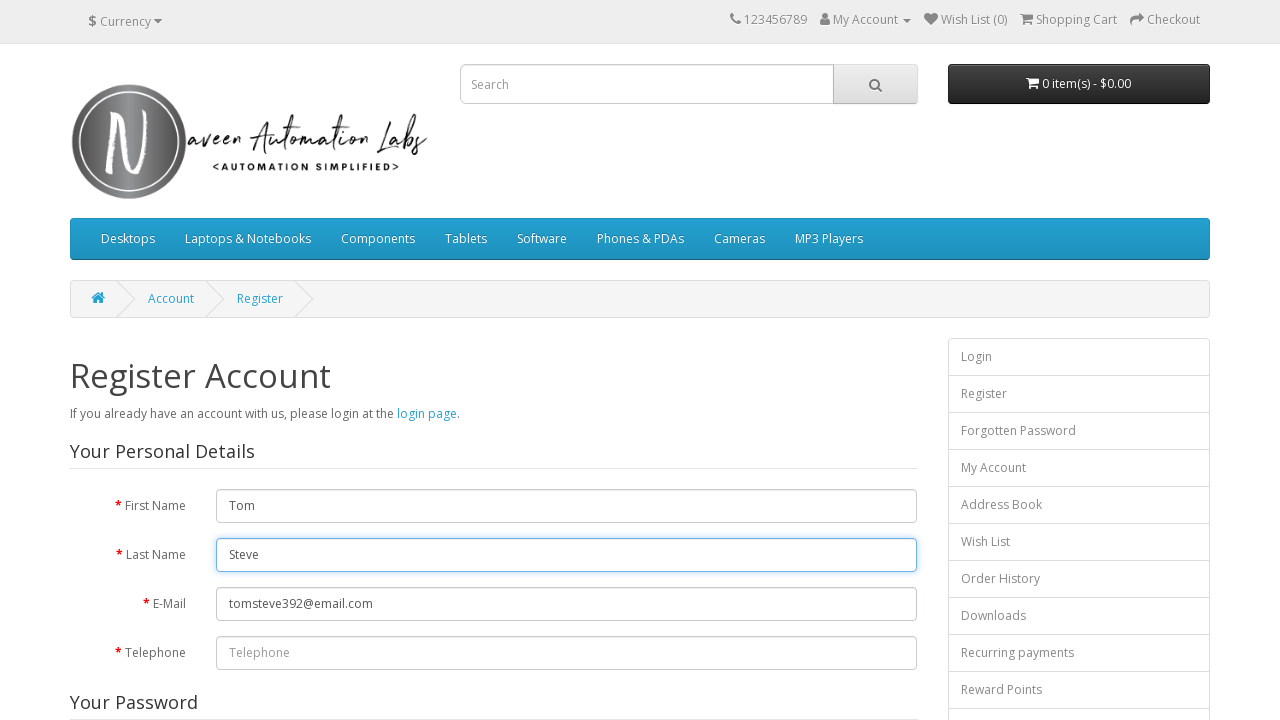

Filled telephone field with '9876543210' on #input-telephone
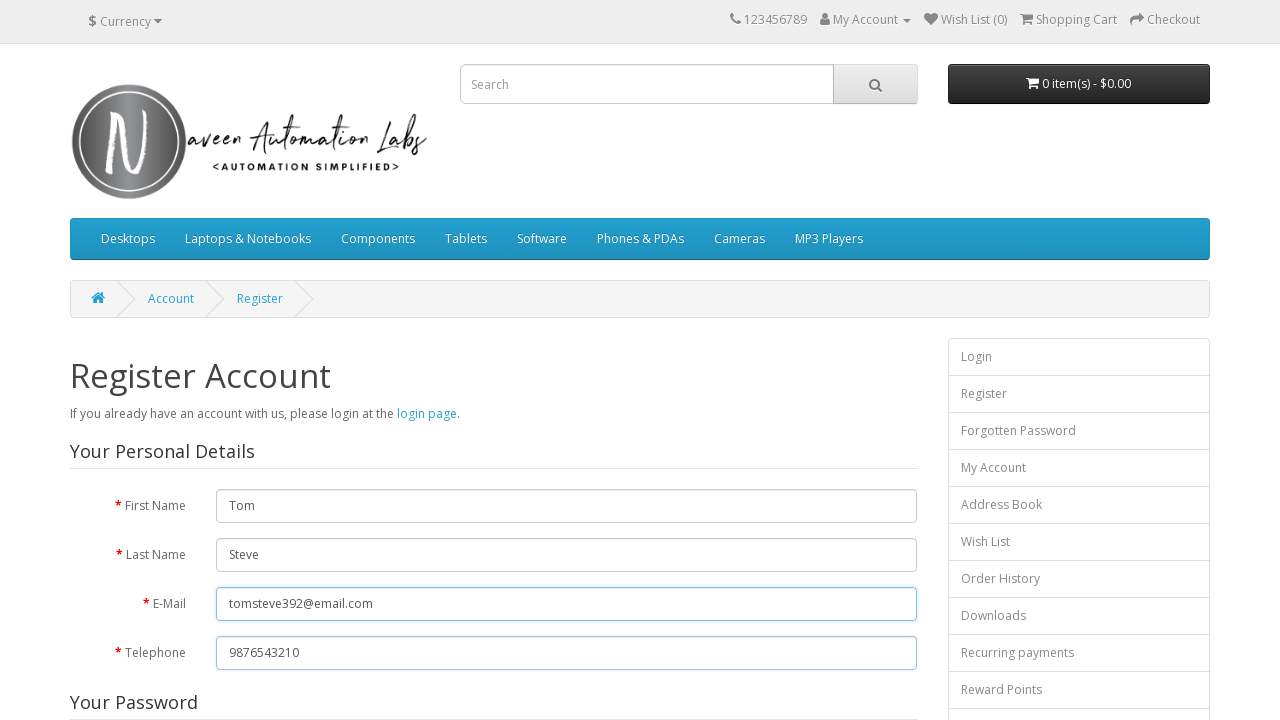

Filled password field with 'tomsteve' on #input-password
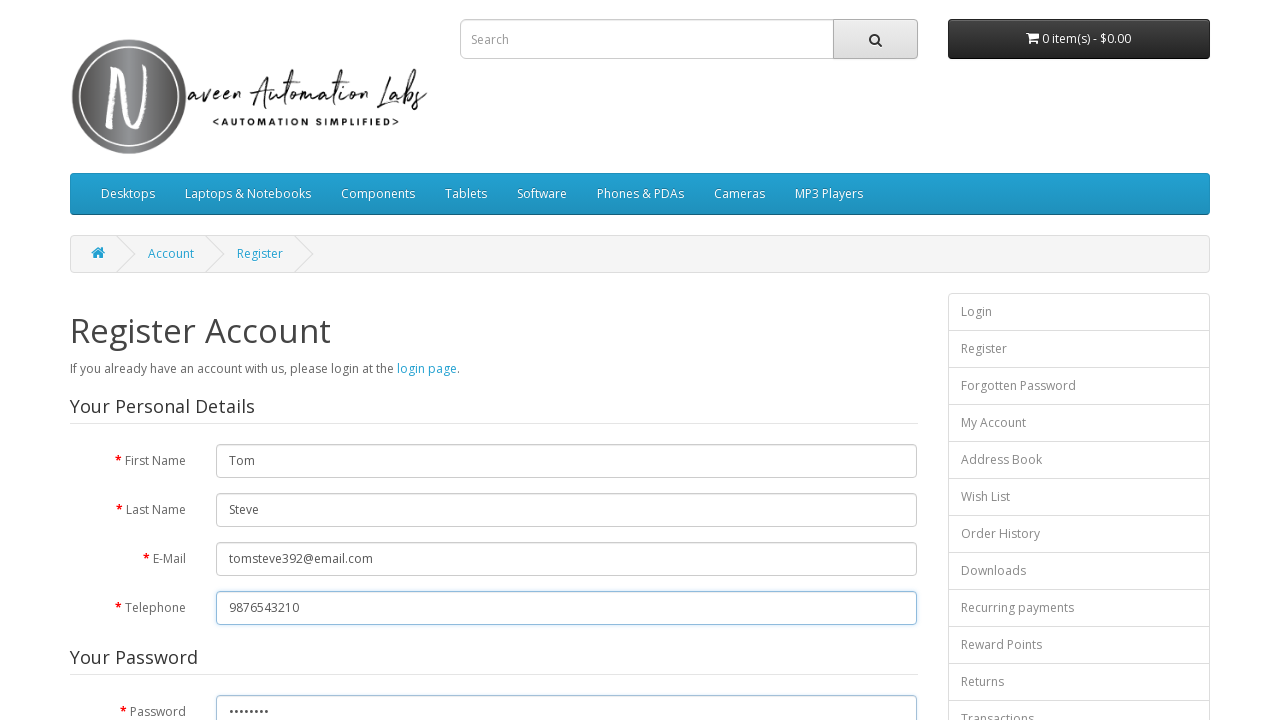

Filled password confirmation field with mismatched value 'Tomsteve1' on #input-confirm
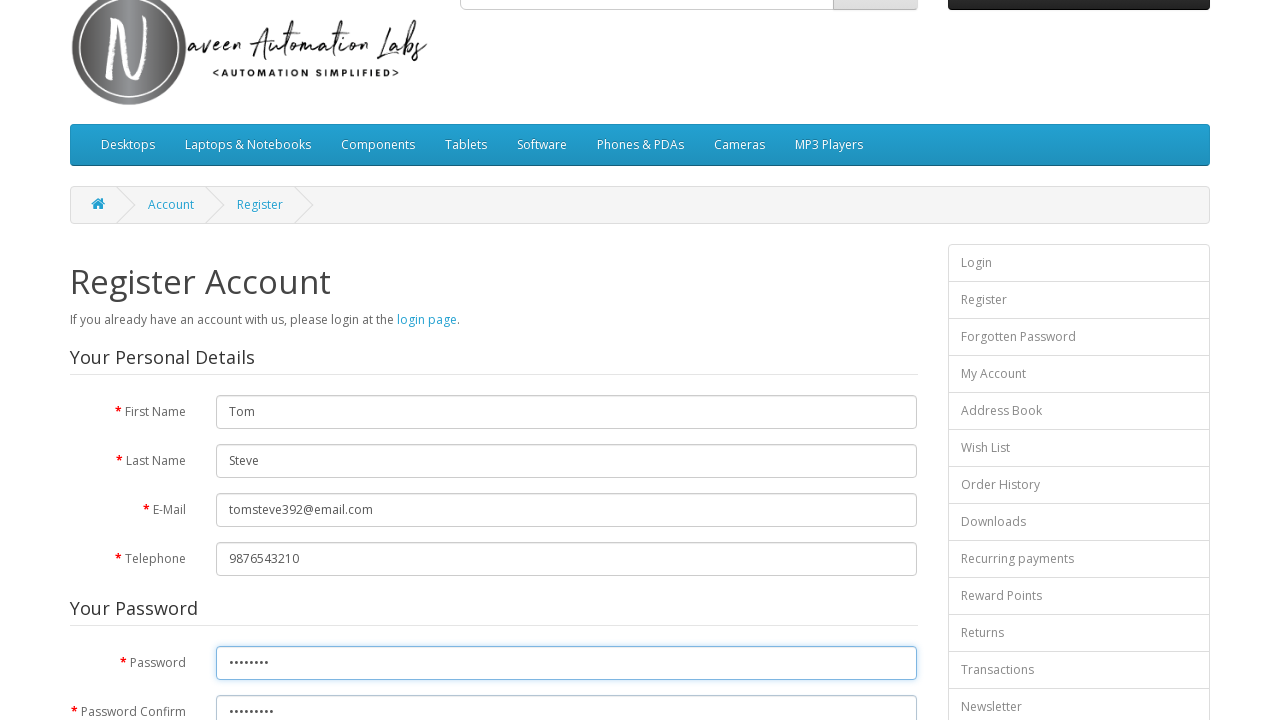

Checked privacy policy checkbox at (825, 424) on input[type='checkbox']
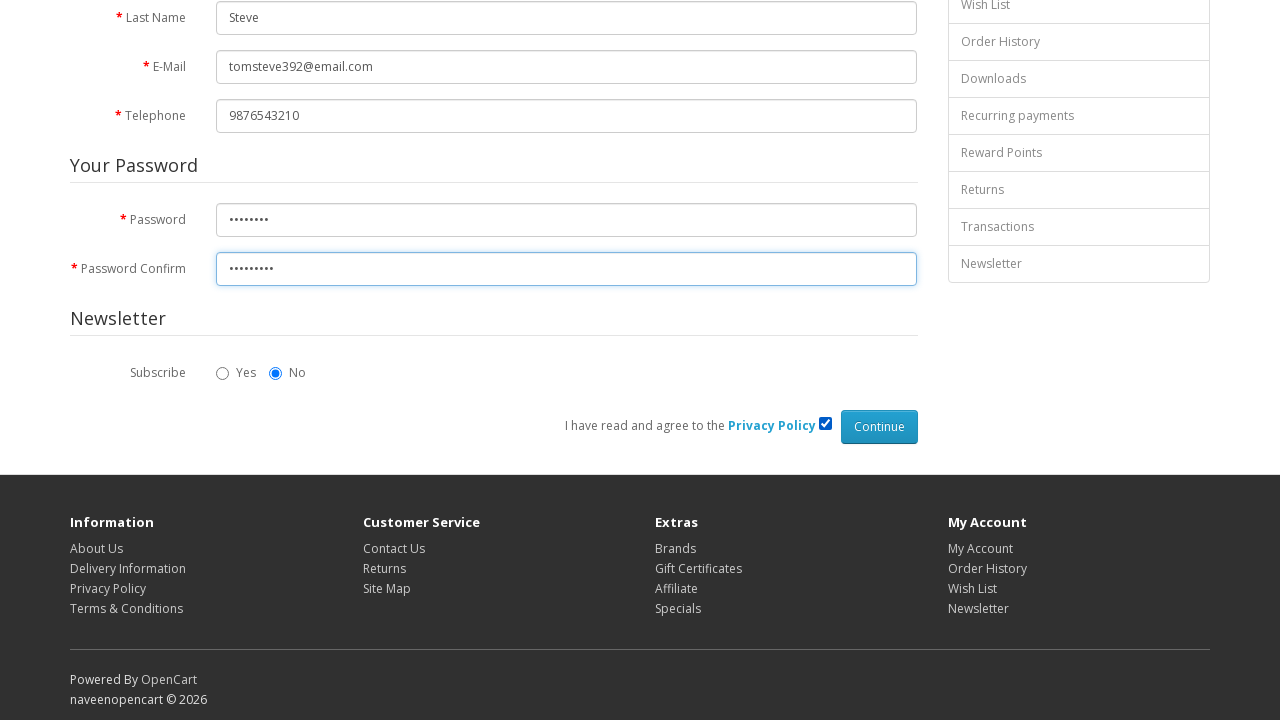

Clicked Continue button to submit registration form at (879, 427) on input[value='Continue']
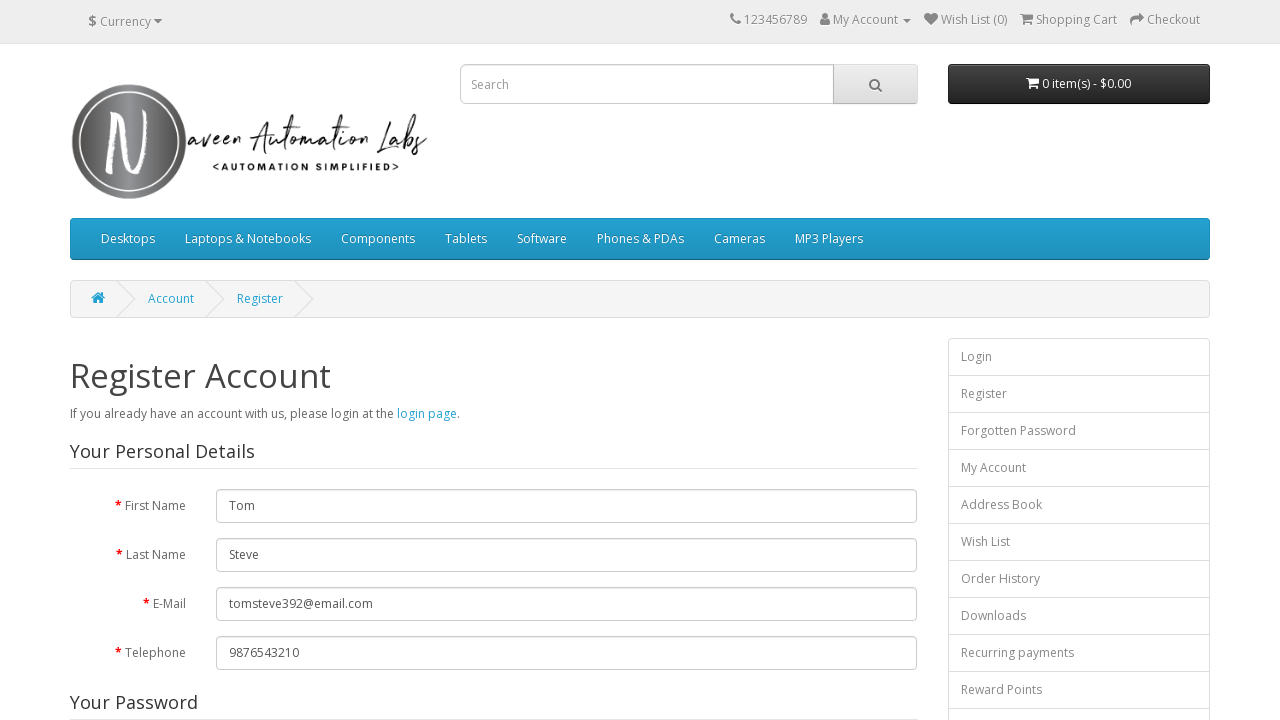

Password mismatch error message is displayed
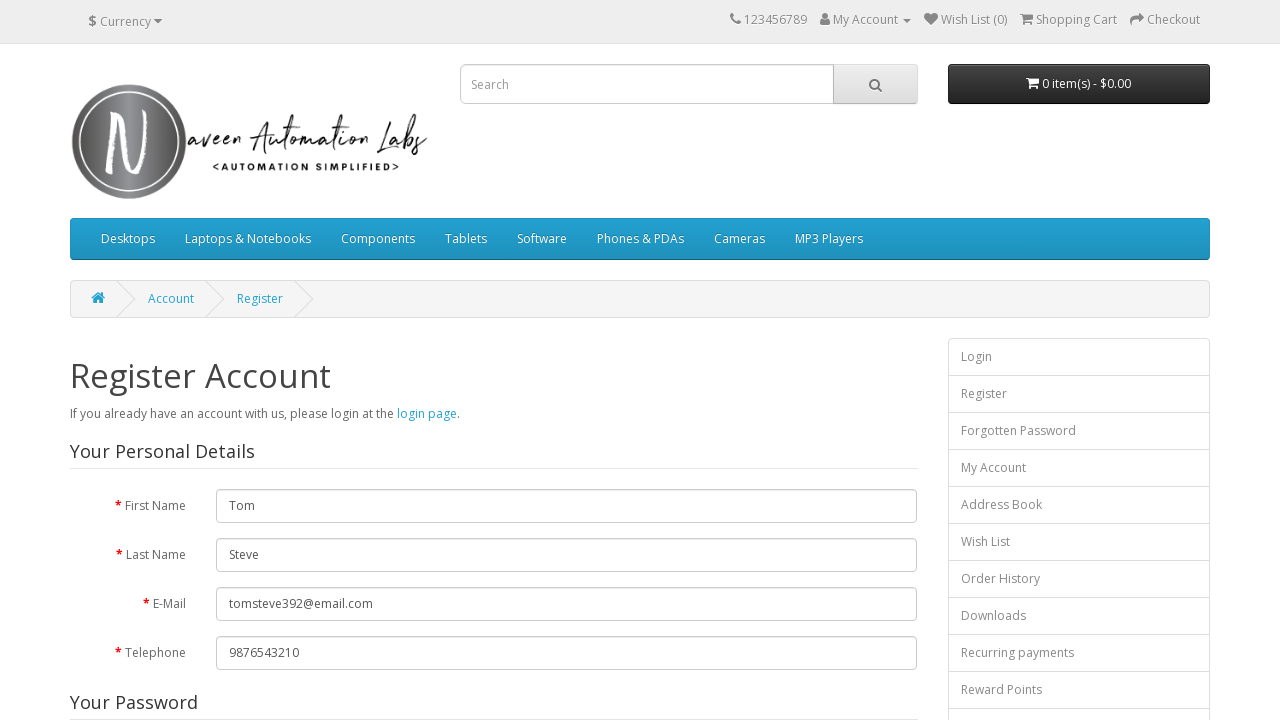

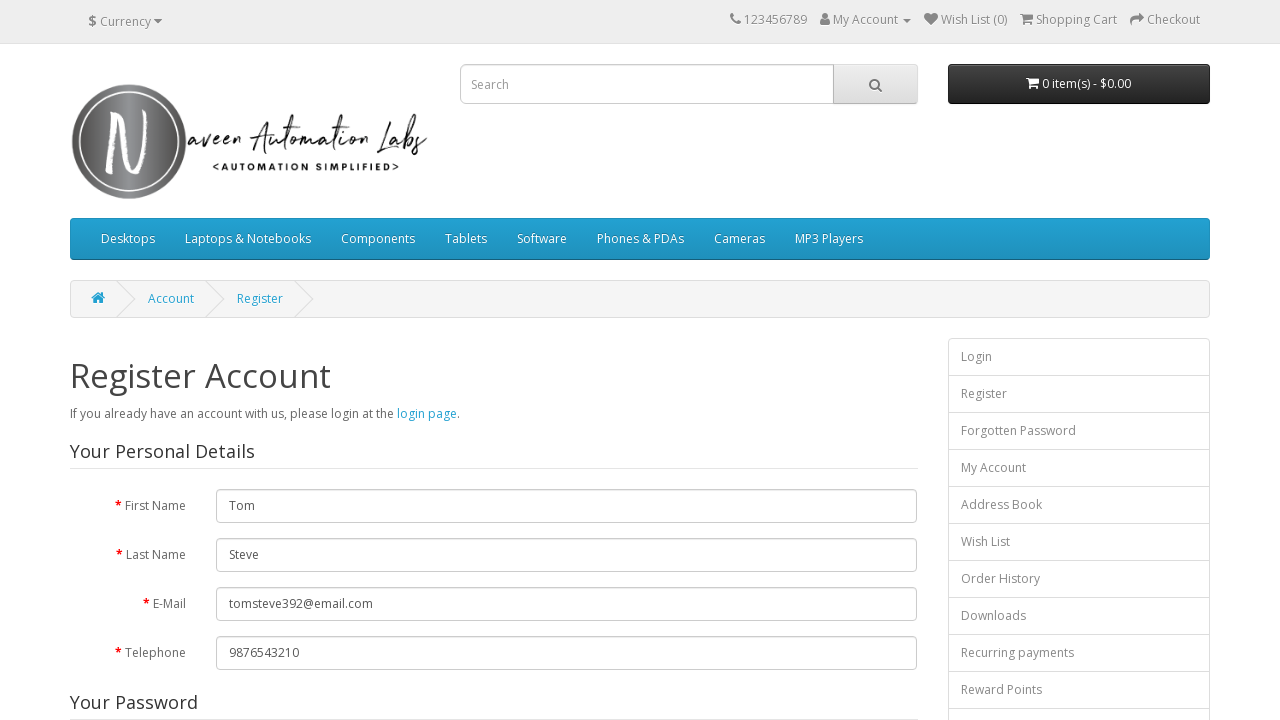